Tests web table sorting functionality by clicking on the Due column header twice to sort by debt in descending order

Starting URL: https://the-internet.herokuapp.com/tables

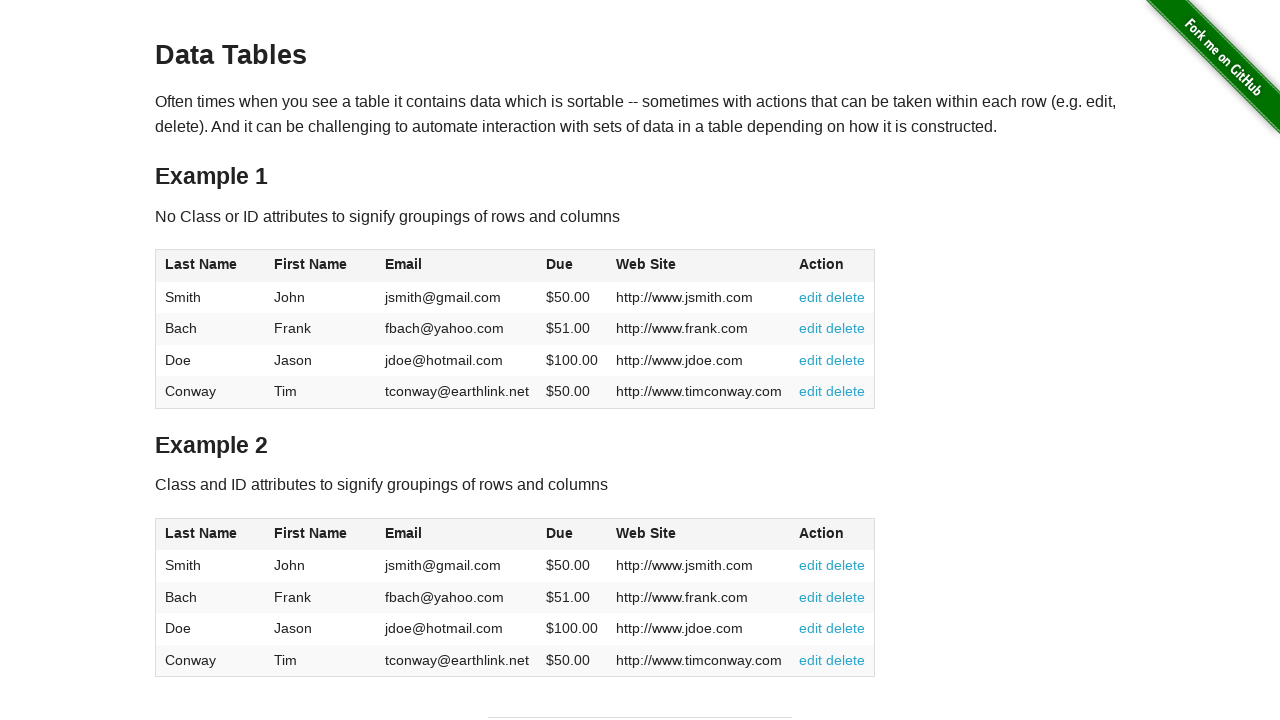

Located the first table on the page
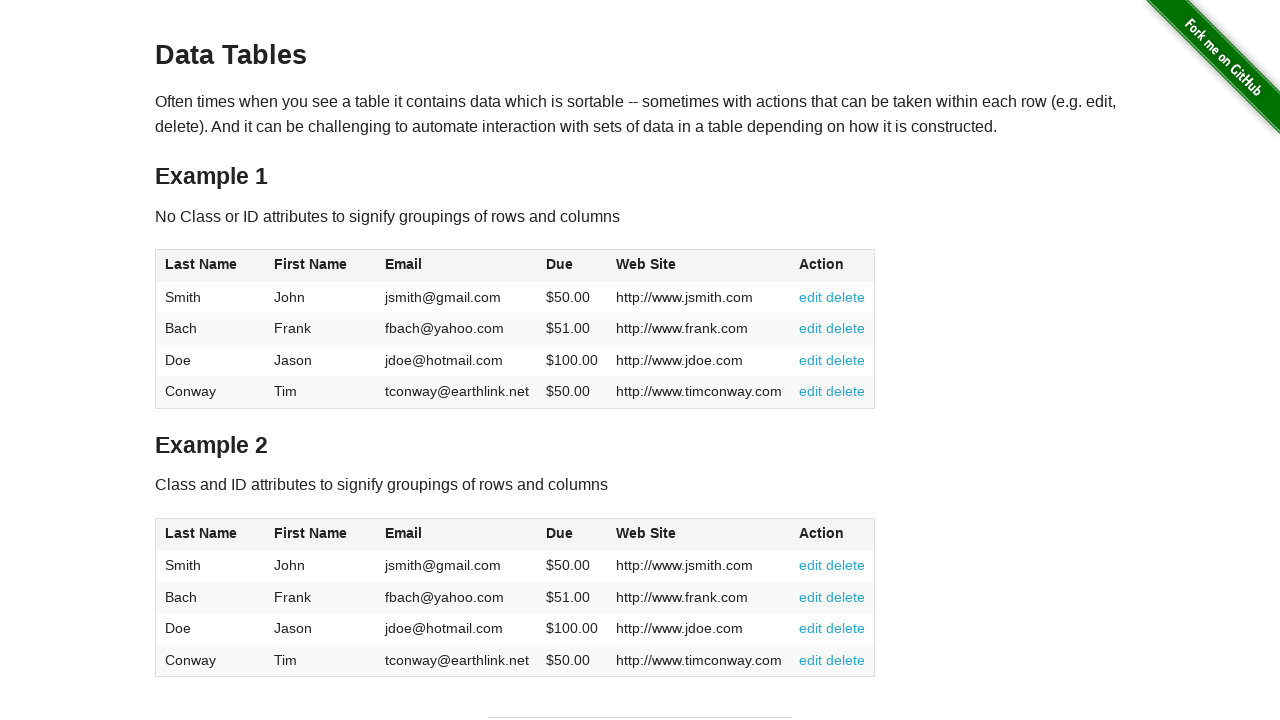

Located all column headers in the table
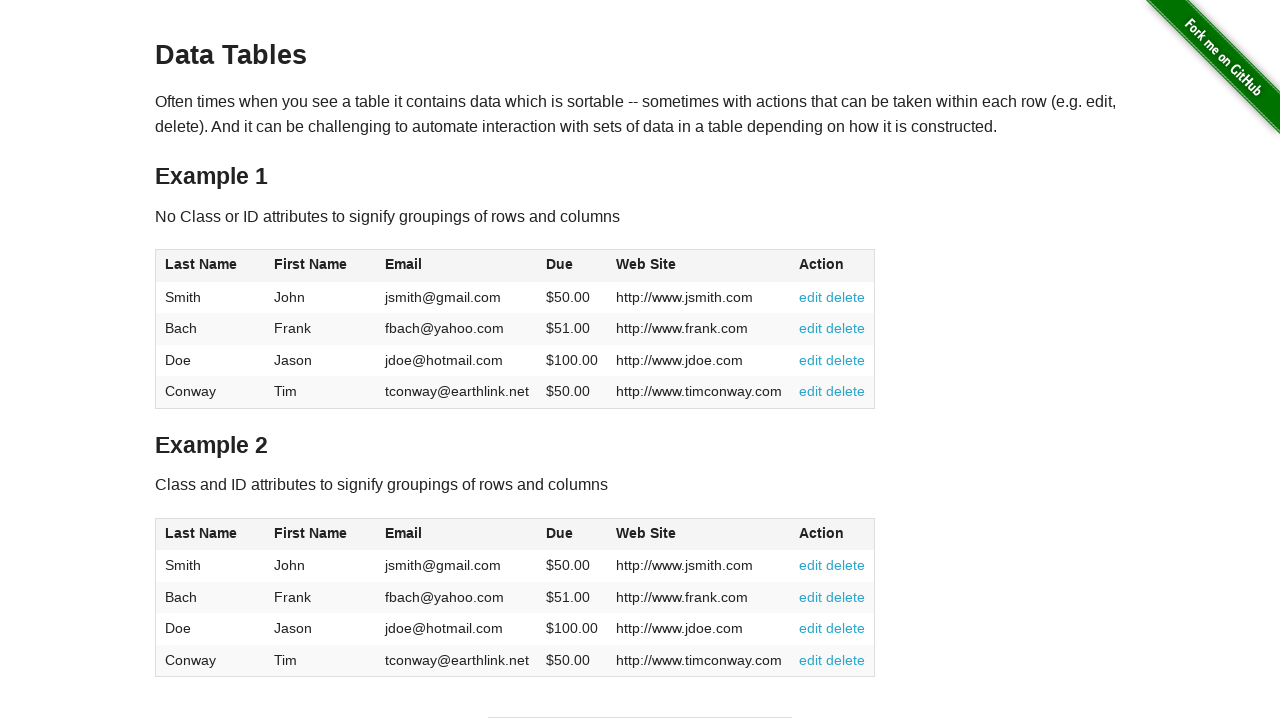

Found the Due column header
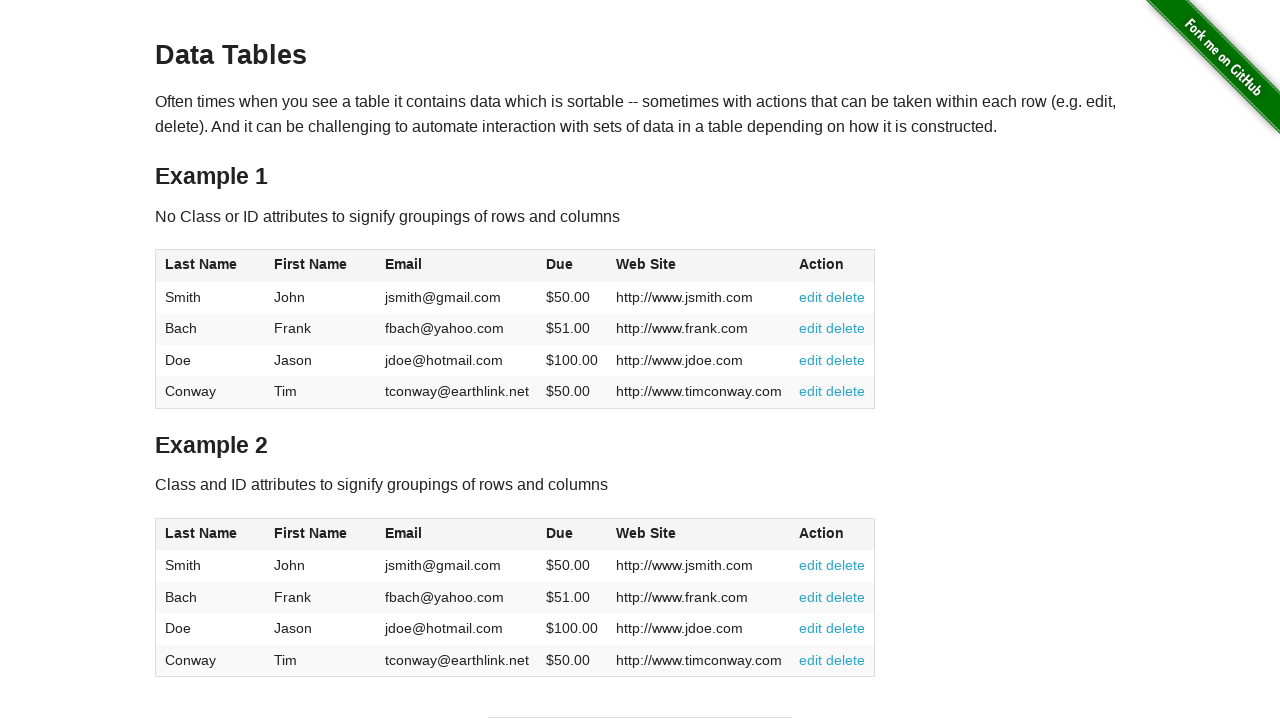

Clicked the Due column header (first click) at (572, 266) on table >> nth=0 >> thead th >> internal:has-text="Due"i
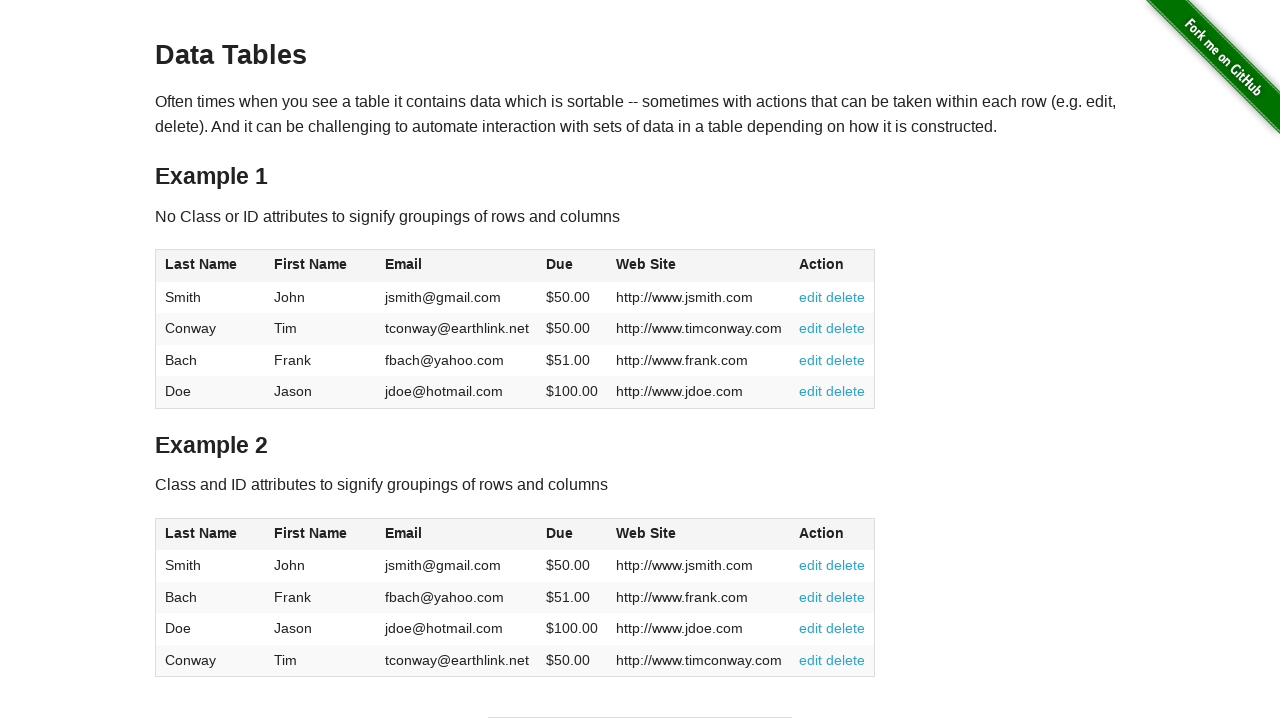

Waited 1 second for table to update
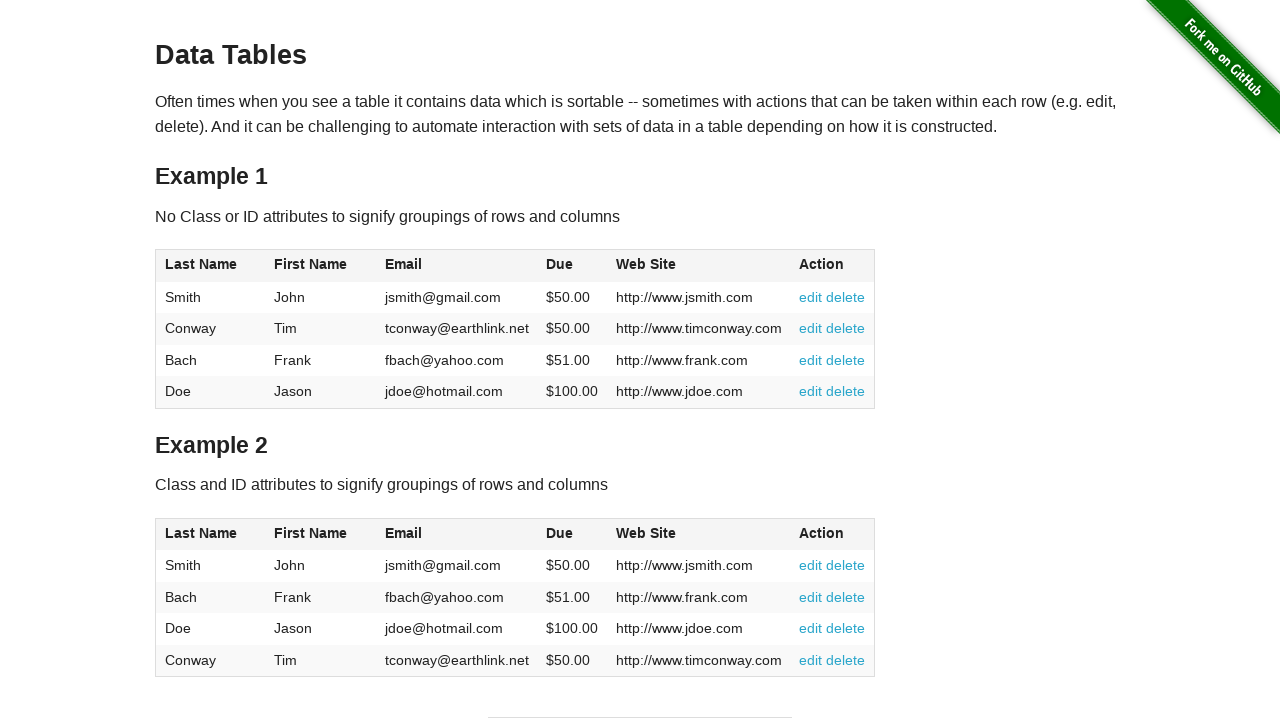

Clicked the Due column header (second click to sort descending) at (572, 266) on table >> nth=0 >> thead th >> internal:has-text="Due"i
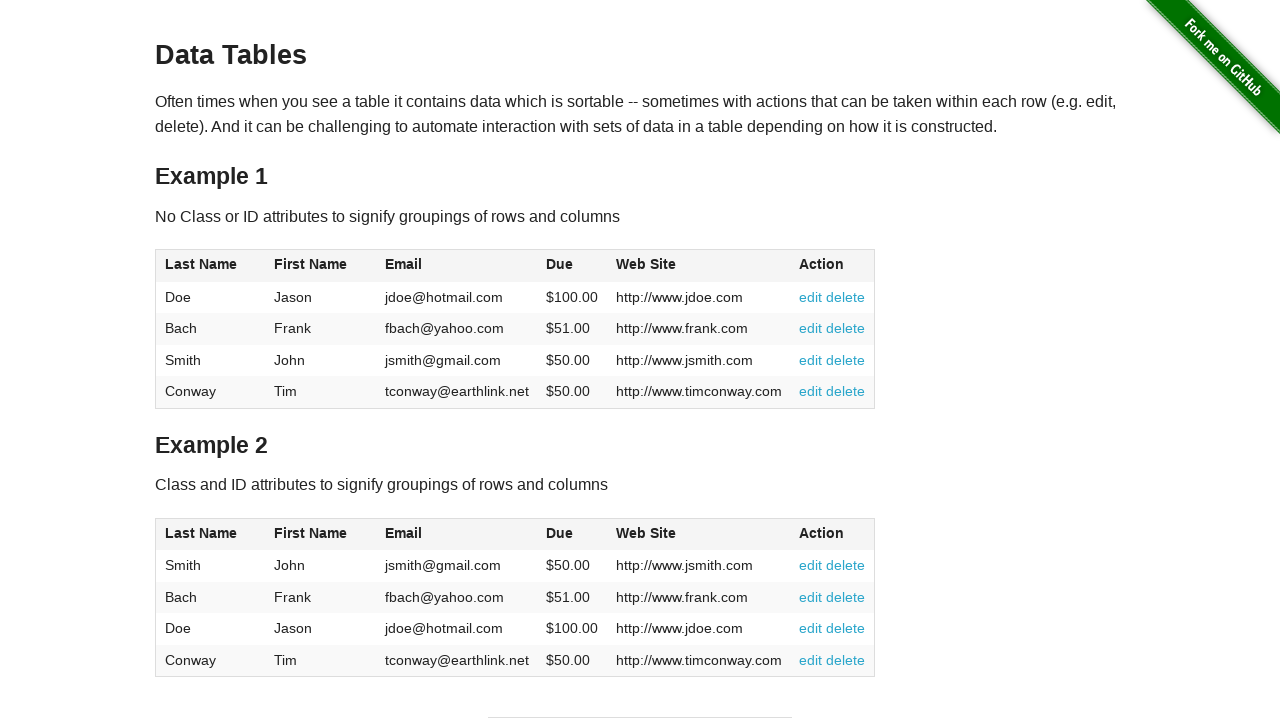

Waited 1 second for table to update after second click
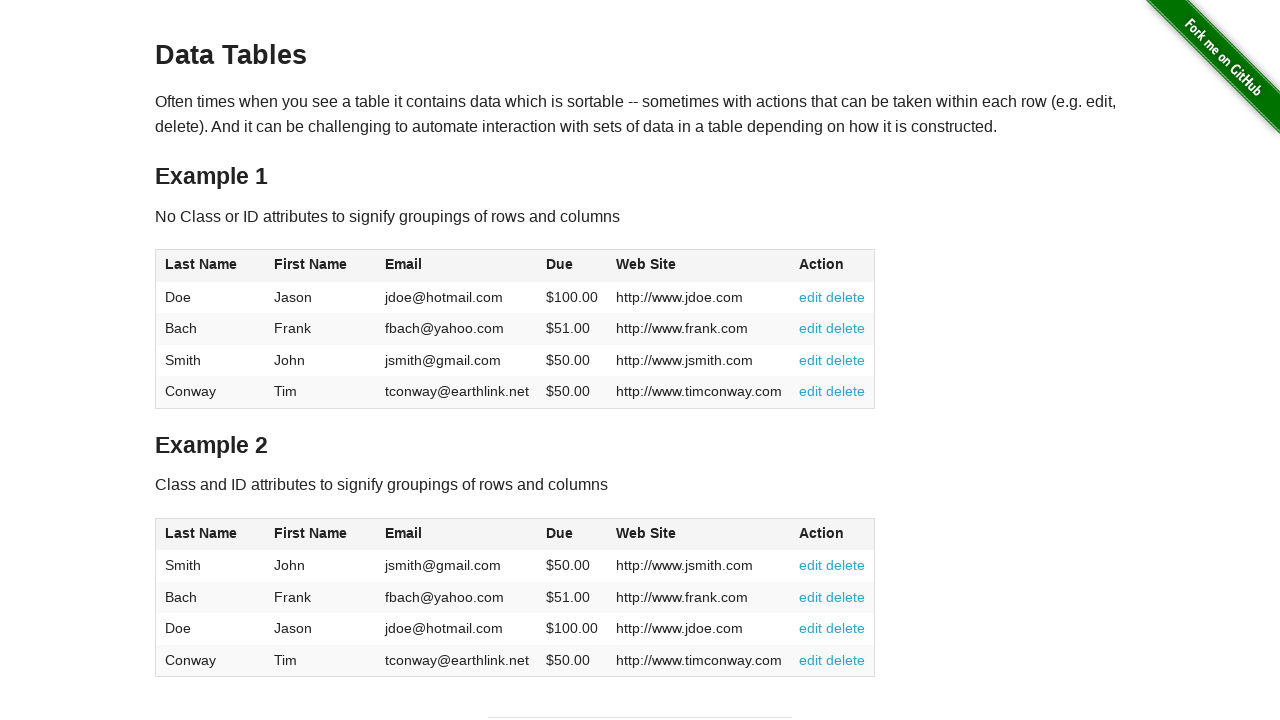

Located the first row in the sorted table
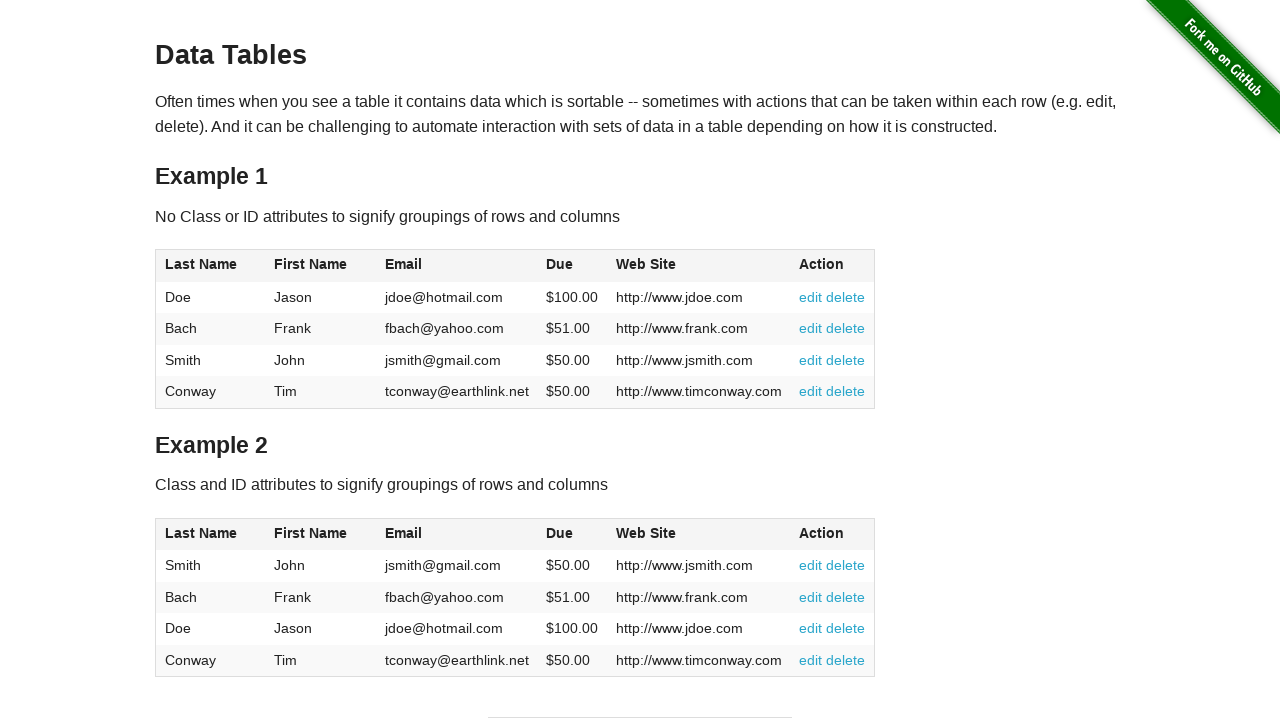

Extracted first name from the first row
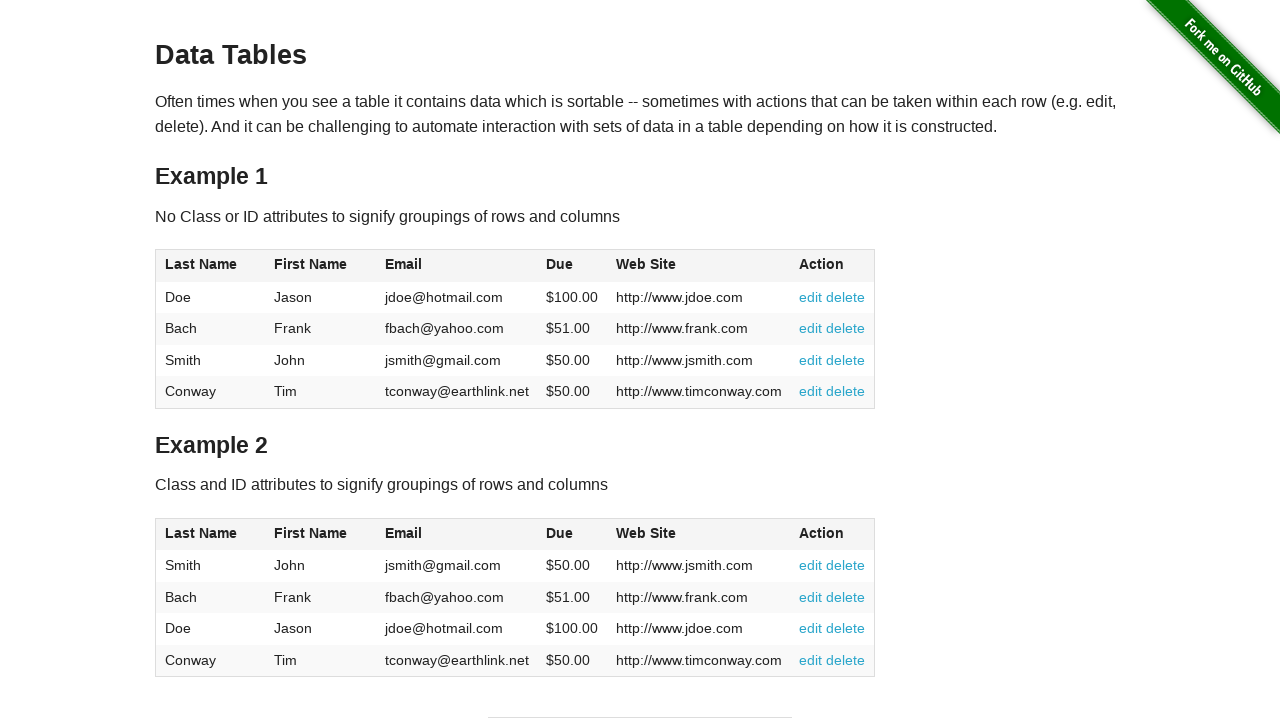

Extracted last name from the first row
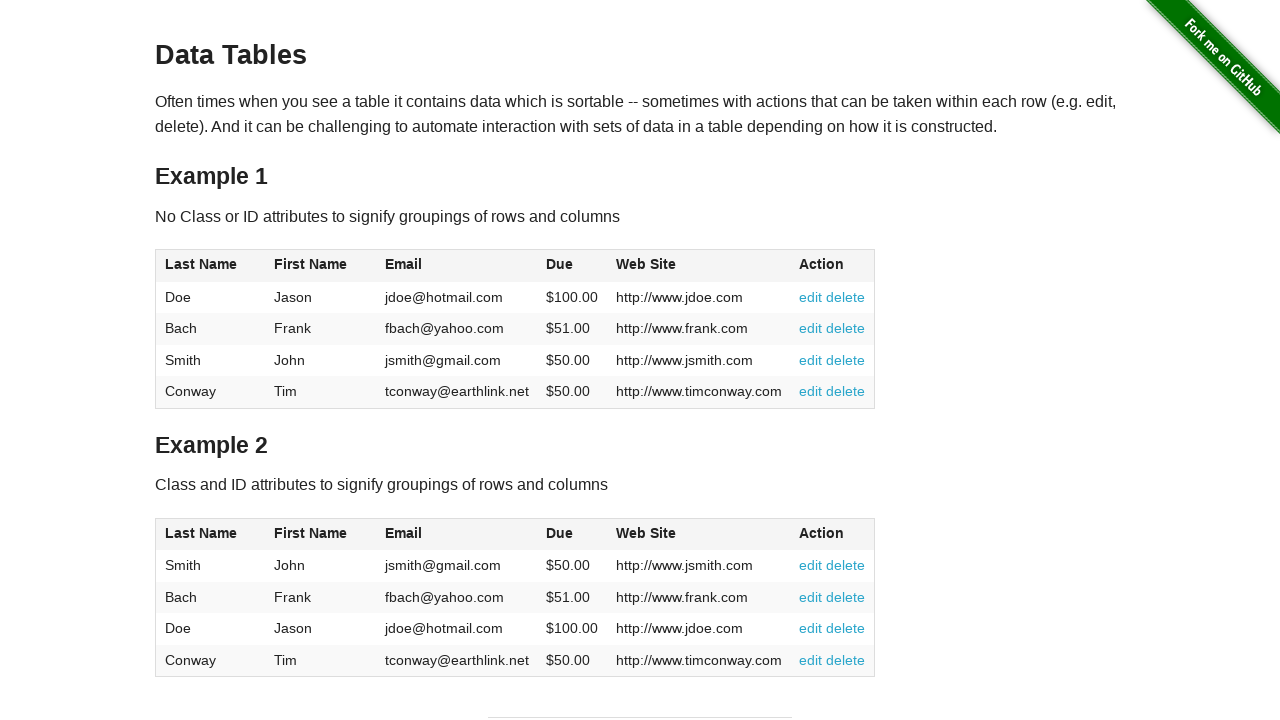

Extracted debt amount from the first row
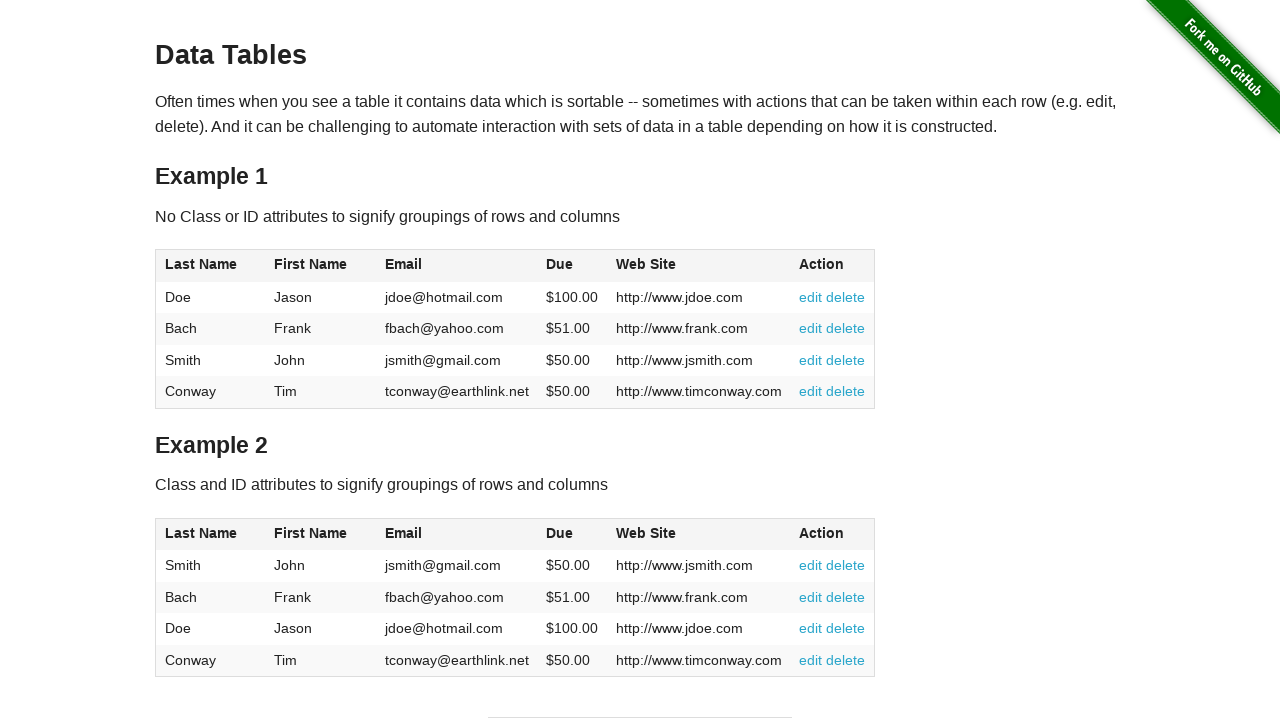

Printed result: El usuario con mayor deuda es: Jason Doe $100.00
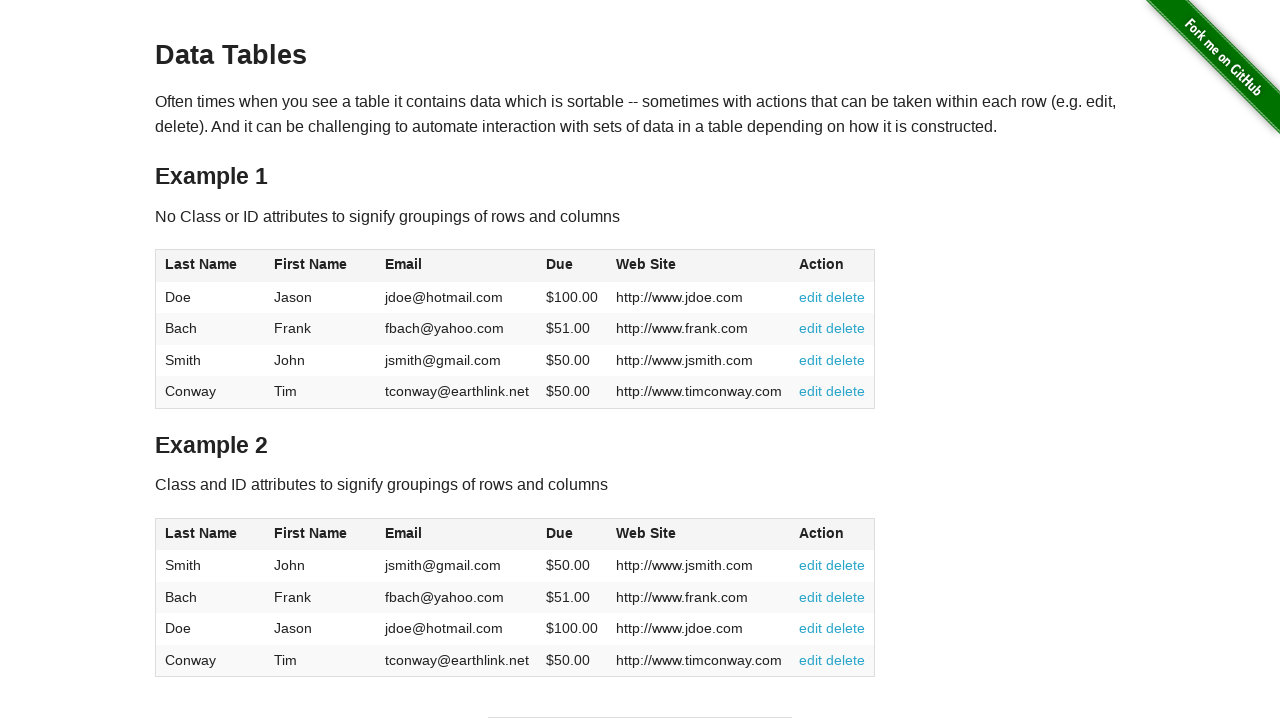

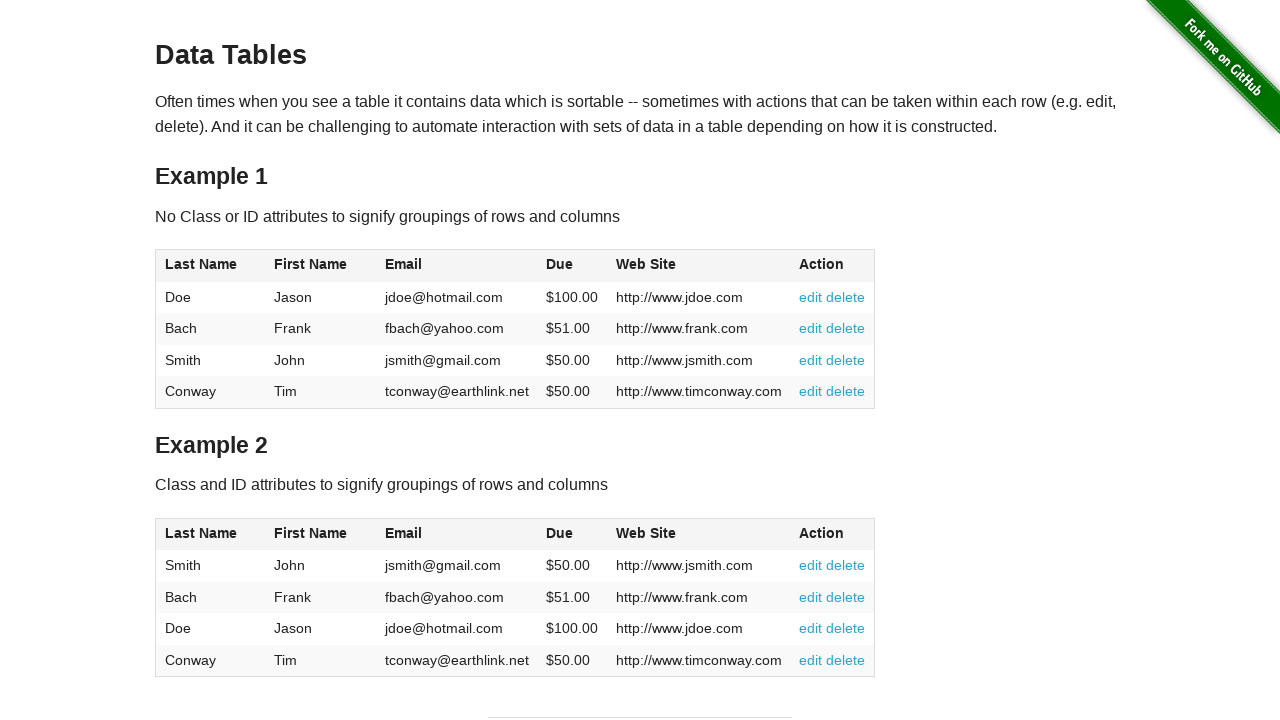